Tests a web form by filling in a text field and submitting the form to verify the submission message

Starting URL: https://www.selenium.dev/selenium/web/web-form.html

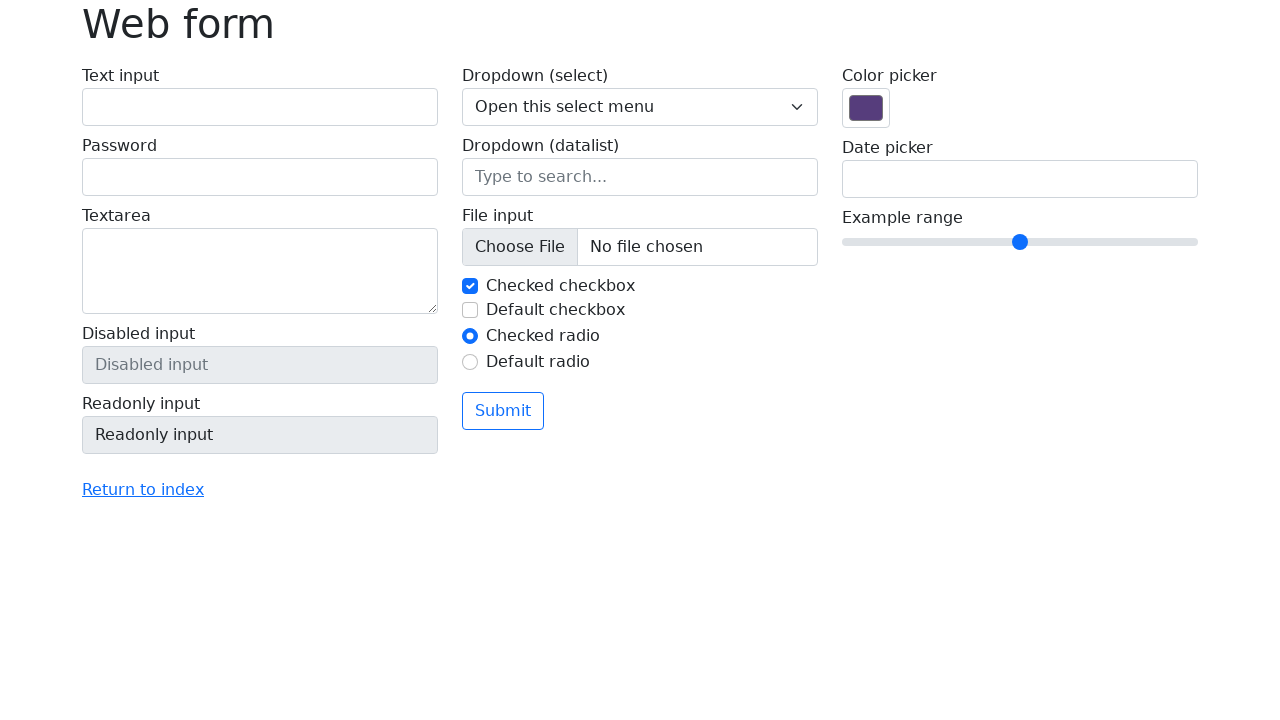

Filled text field with 'Selenium' on input[name='my-text']
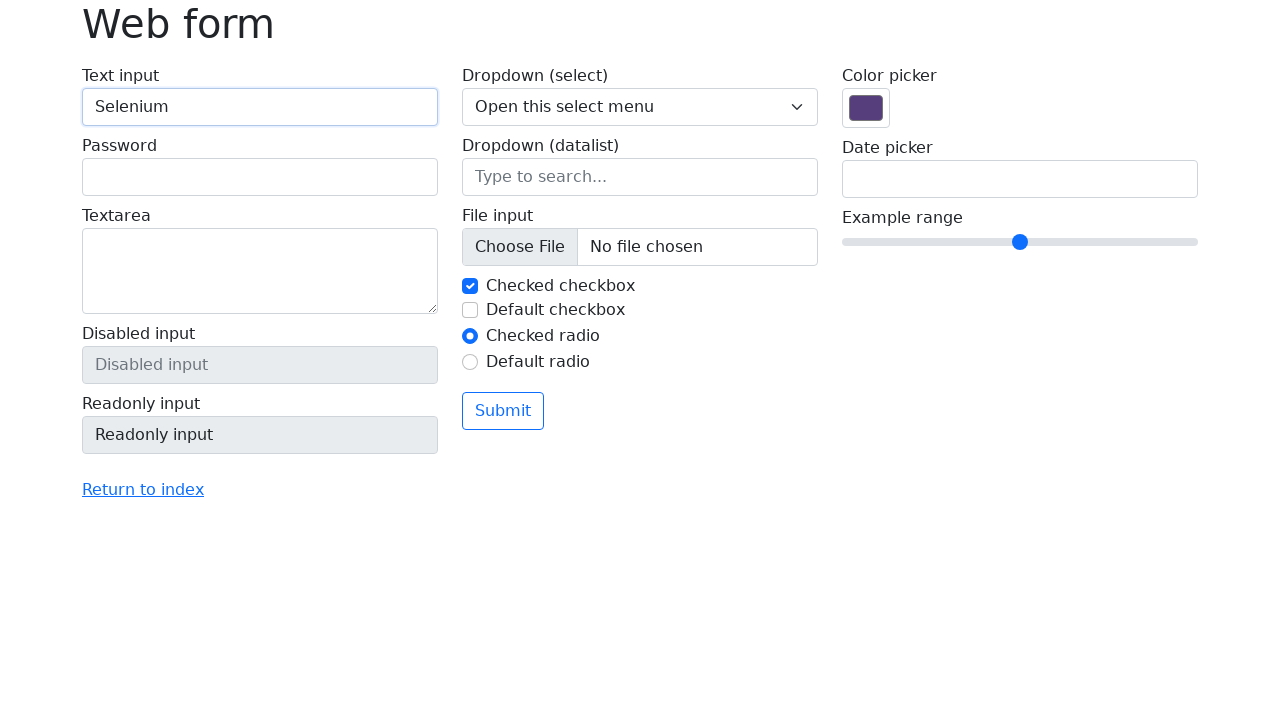

Clicked the submit button at (503, 411) on button
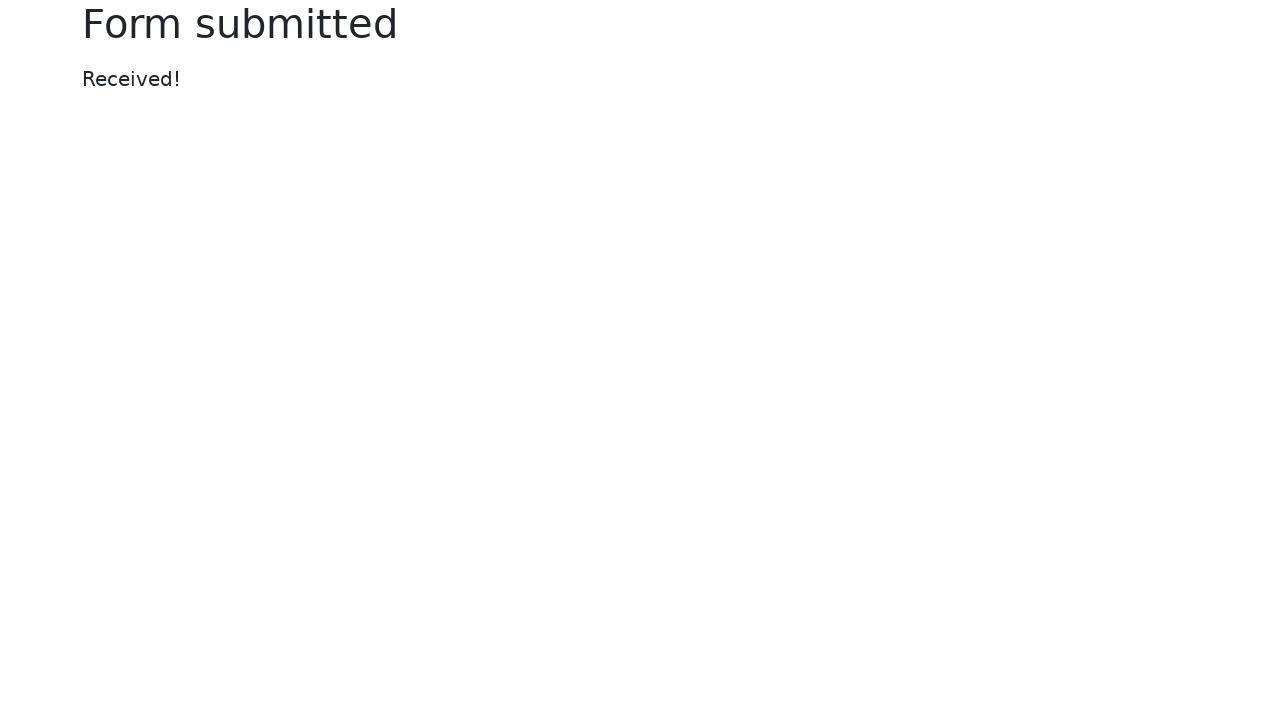

Submission message appeared
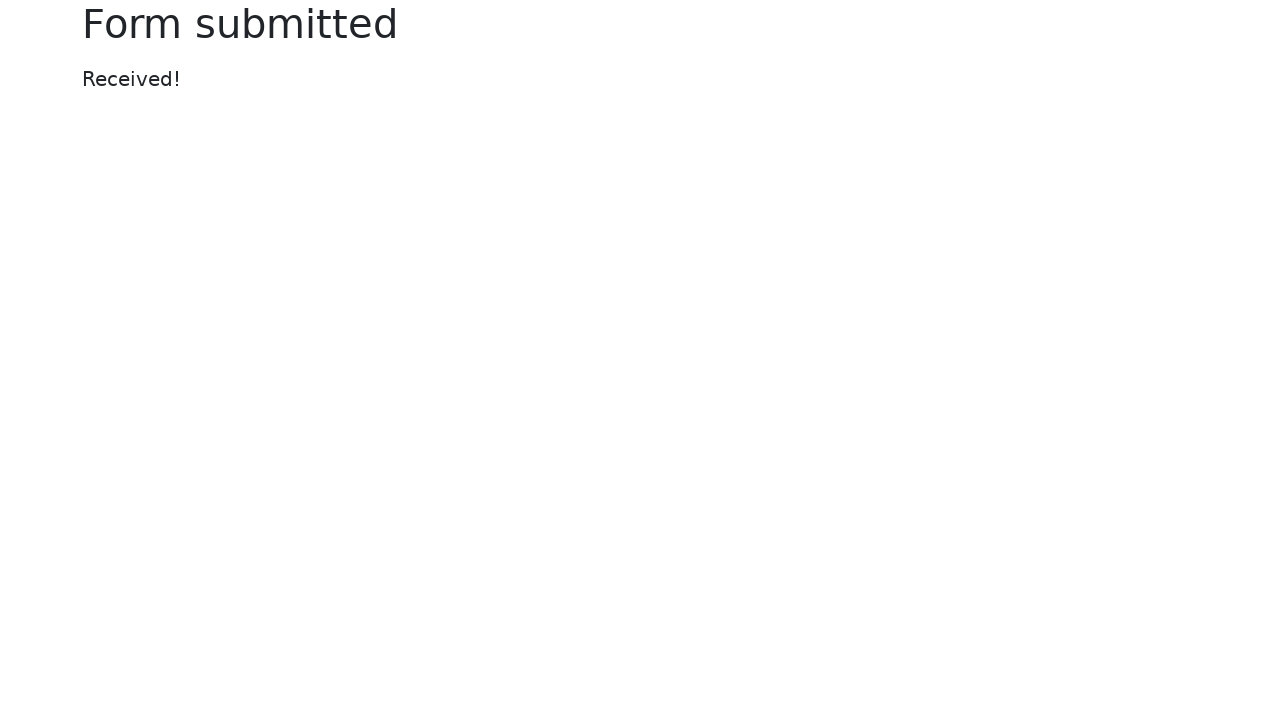

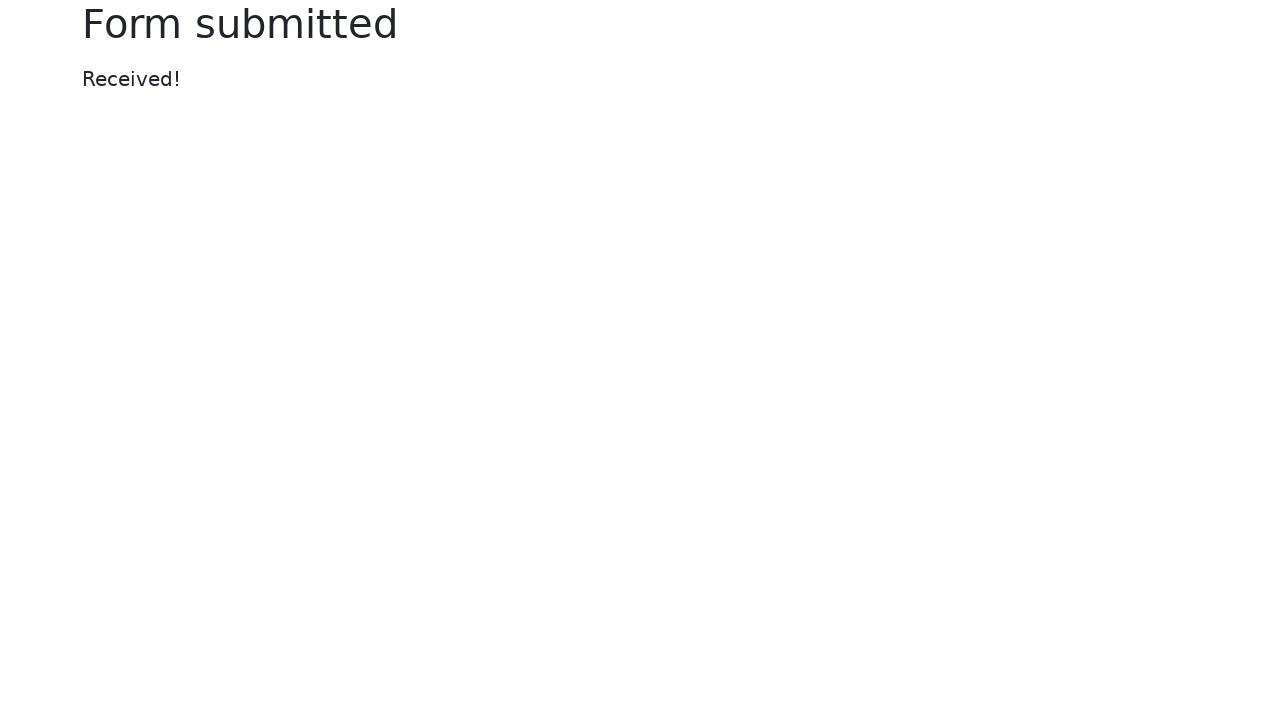